Tests registration form validation by leaving domicile unselected and verifying error message appears

Starting URL: https://web.1000startupdigital.id/authorization/registration/

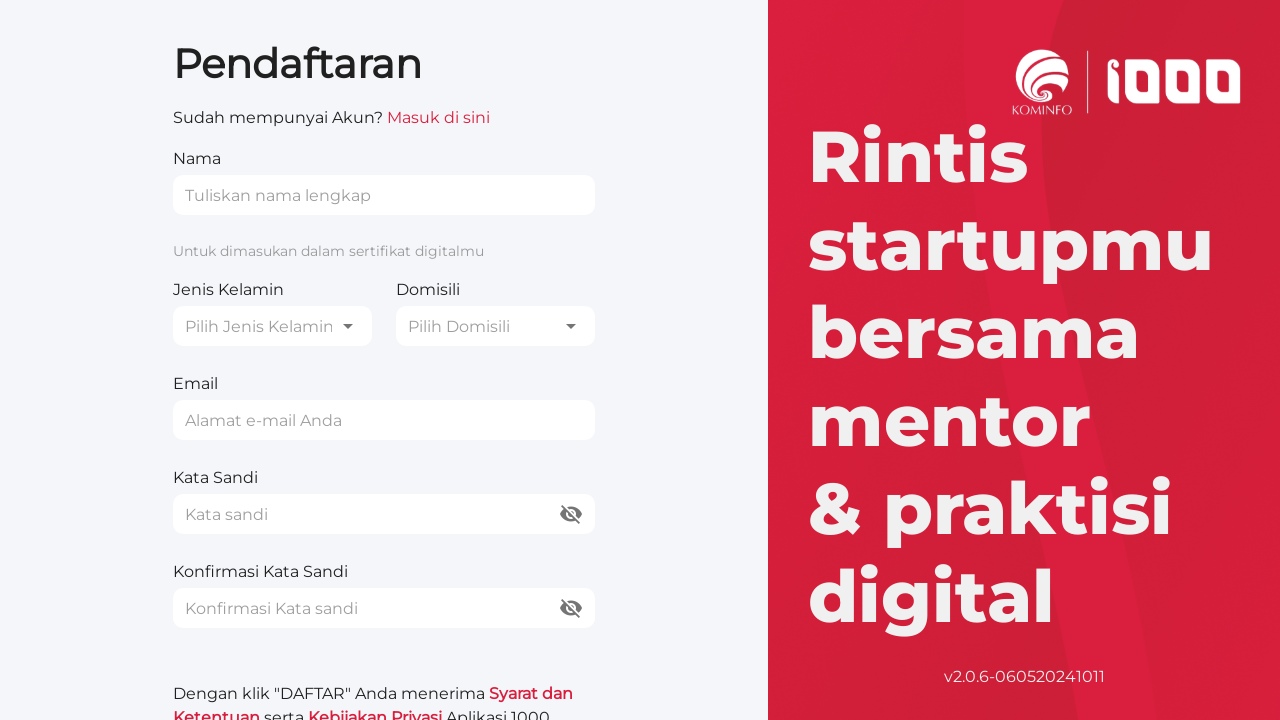

Filled name field with 'Domisili Kosong' on internal:attr=[placeholder="Tuliskan nama lengkap"i]
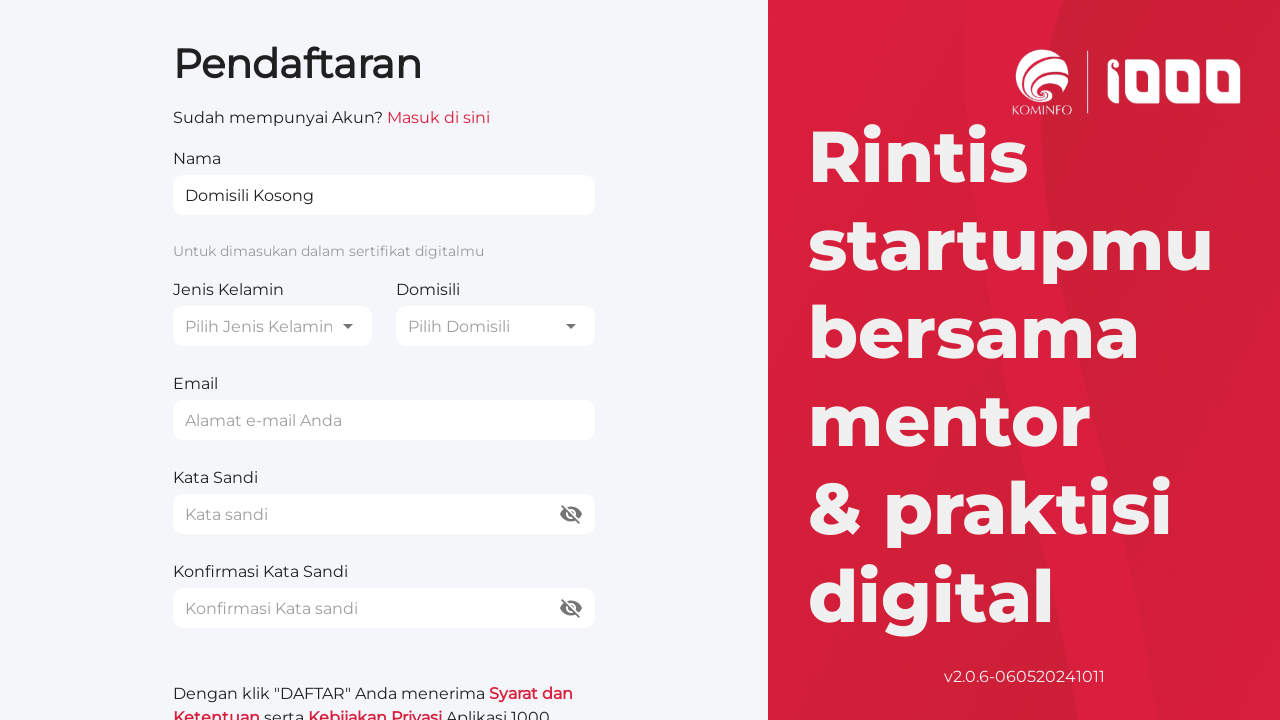

Clicked gender dropdown button at (272, 326) on internal:role=button >> nth=0
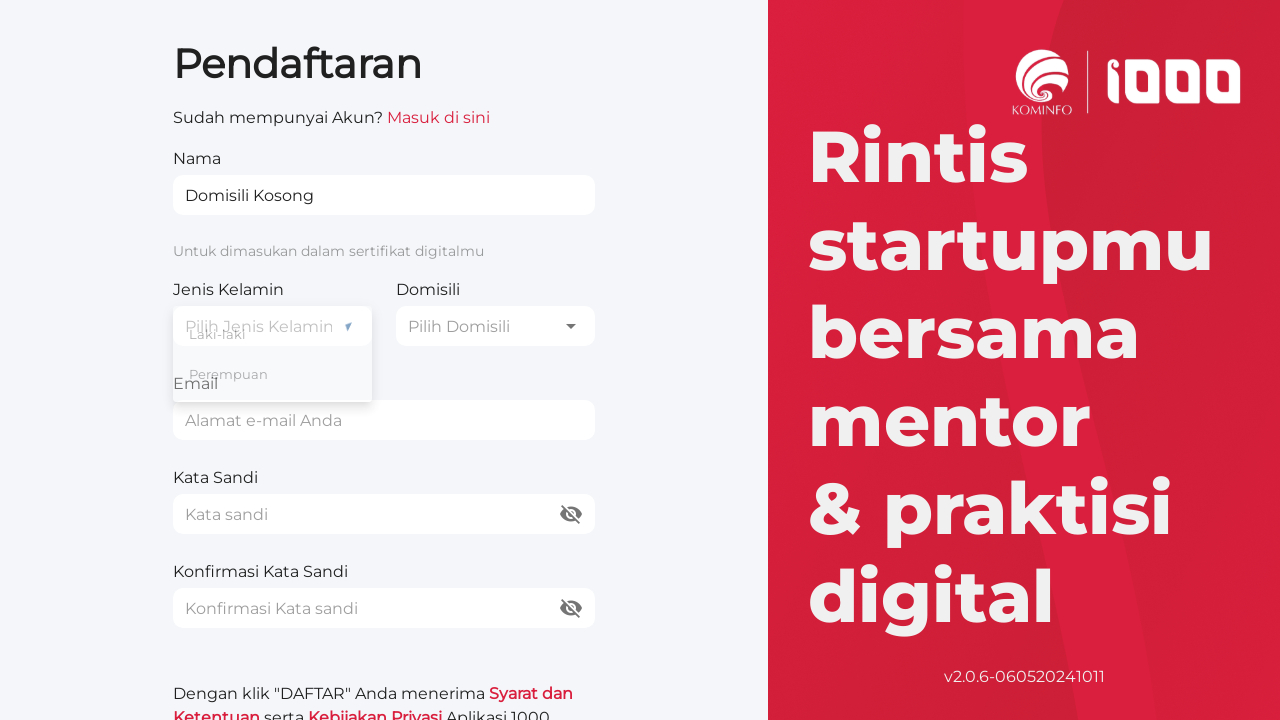

Selected 'laki-laki' (male) from gender dropdown at (272, 334) on internal:text="laki-laki"i
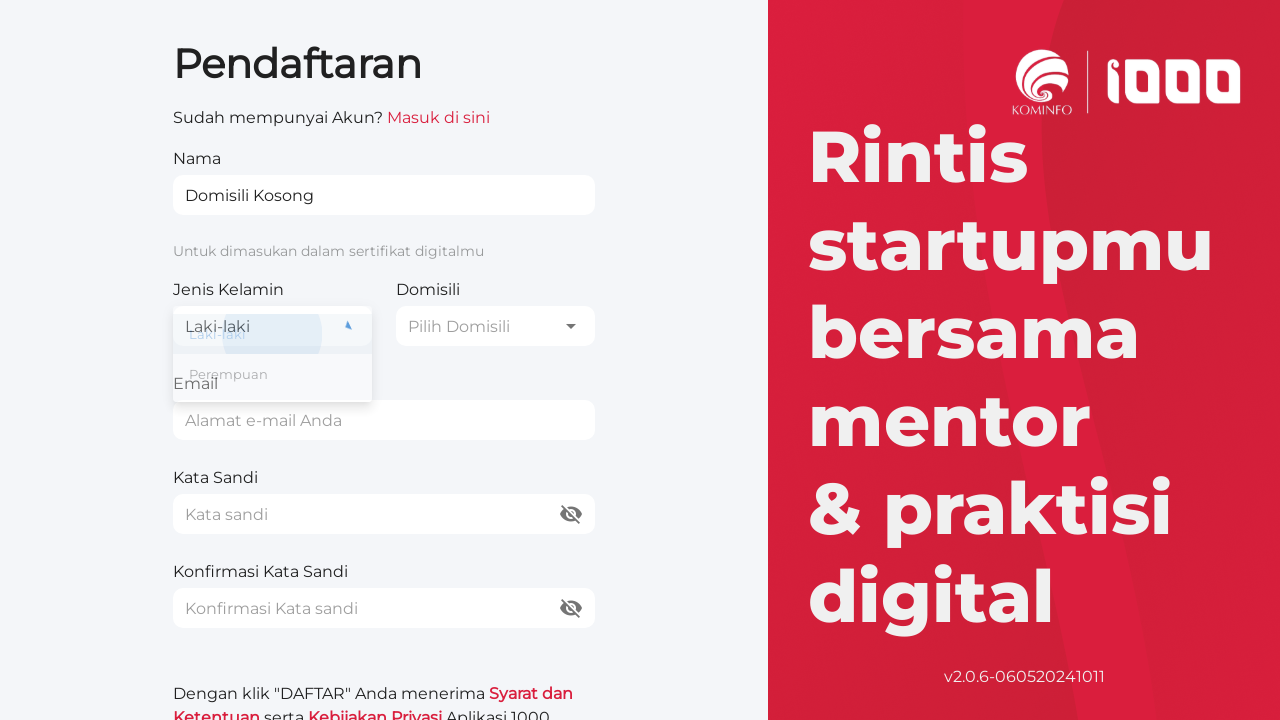

Clicked domicile dropdown without selecting any option at (571, 326) on internal:role=combobox >> i
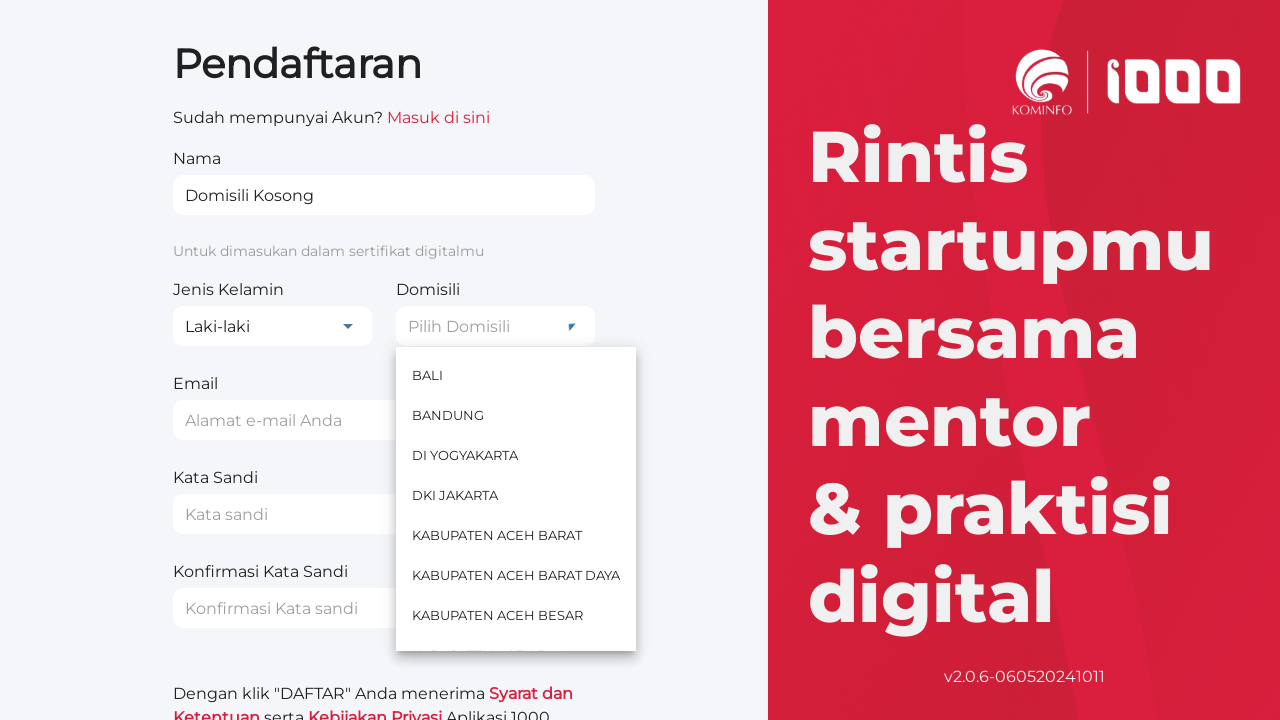

Filled email field with 'nodomicile3847@gmail.com' on internal:attr=[placeholder="Alamat e-mail Anda"i]
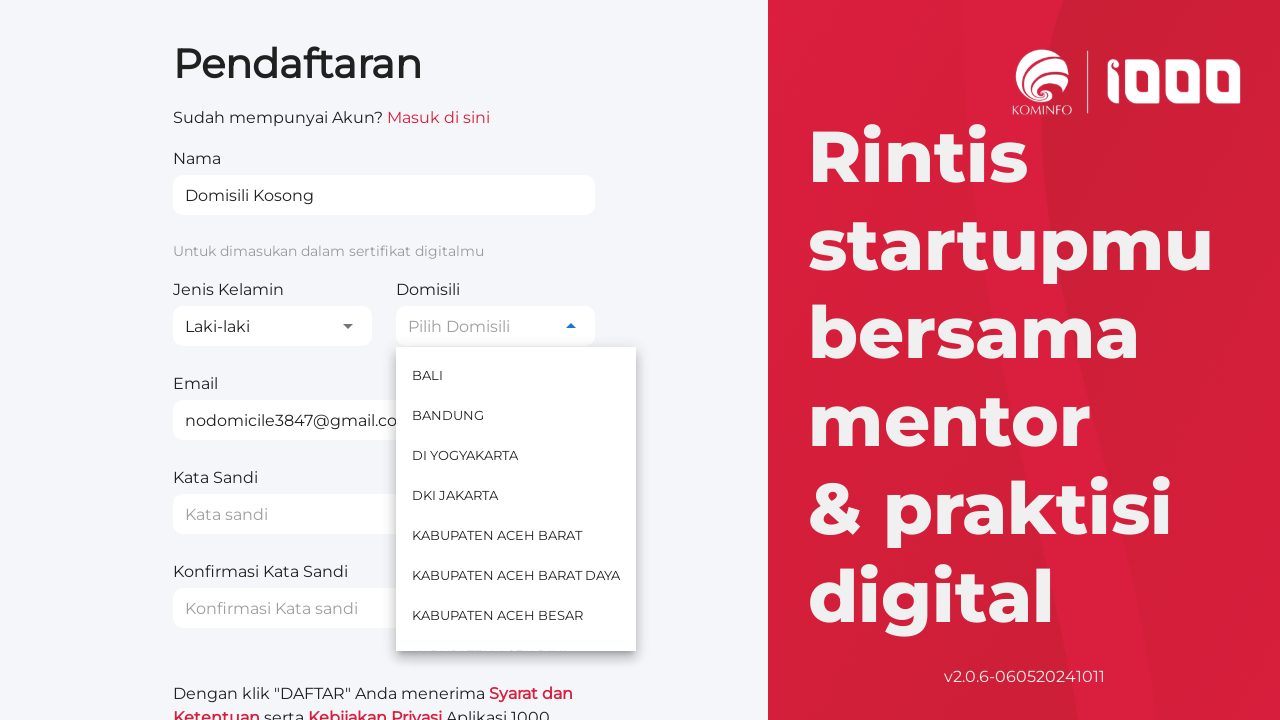

Filled password field with 'cobacoba' on internal:attr=[placeholder="Kata sandi"s]
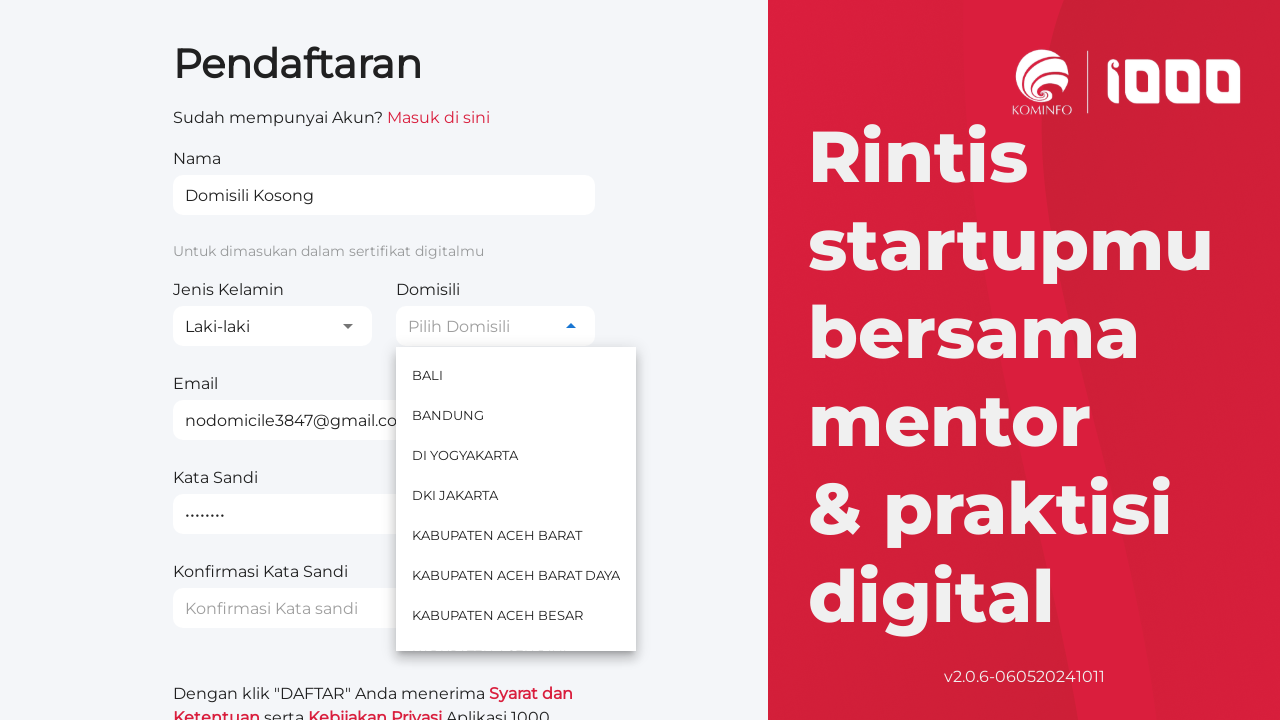

Filled confirm password field with 'cobacoba' on internal:attr=[placeholder="Konfirmasi Kata sandi"i]
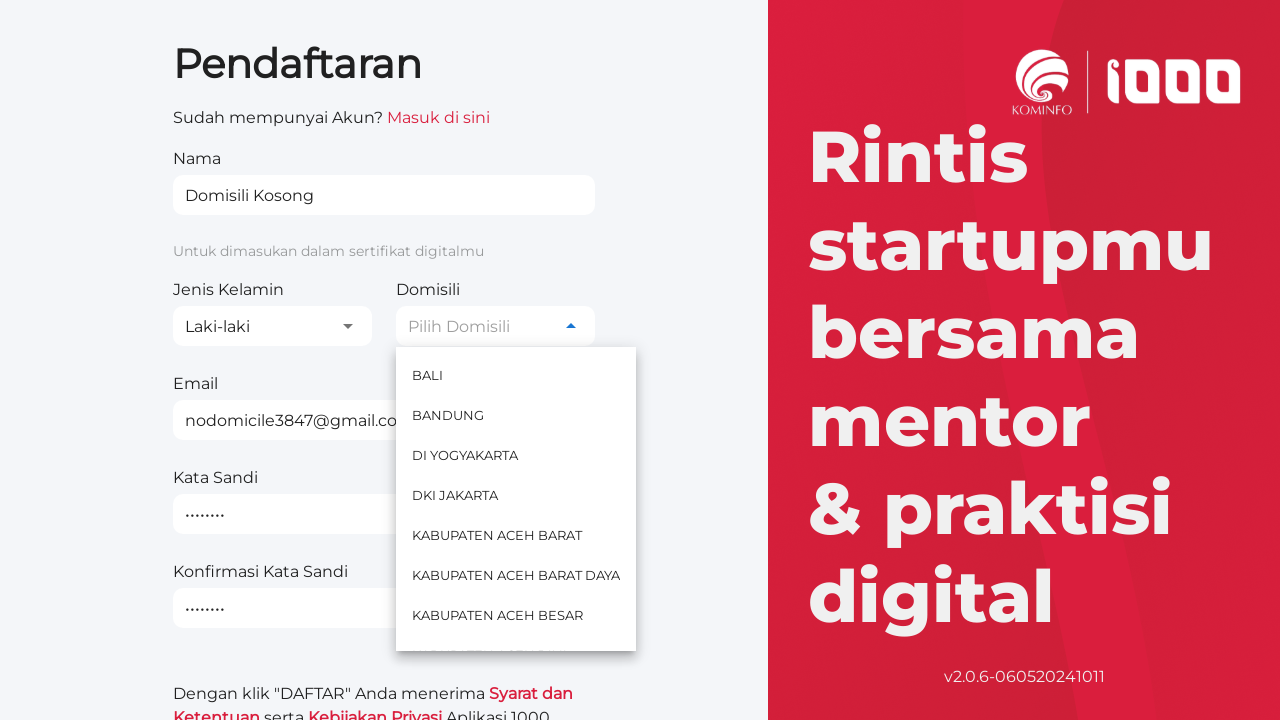

Clicked Daftar (Register) button to submit form at (384, 698) on internal:role=button[name="Daftar"i]
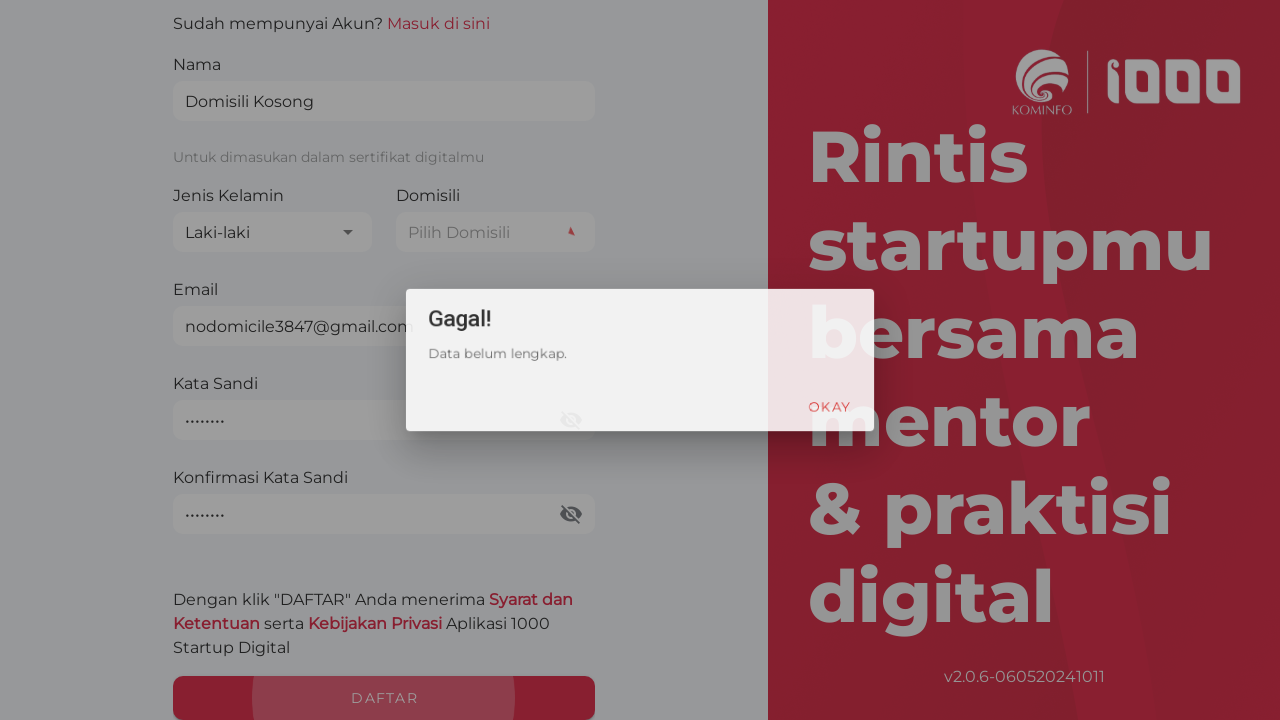

Verified error message 'Data belum lengkap.' appeared due to missing domicile selection
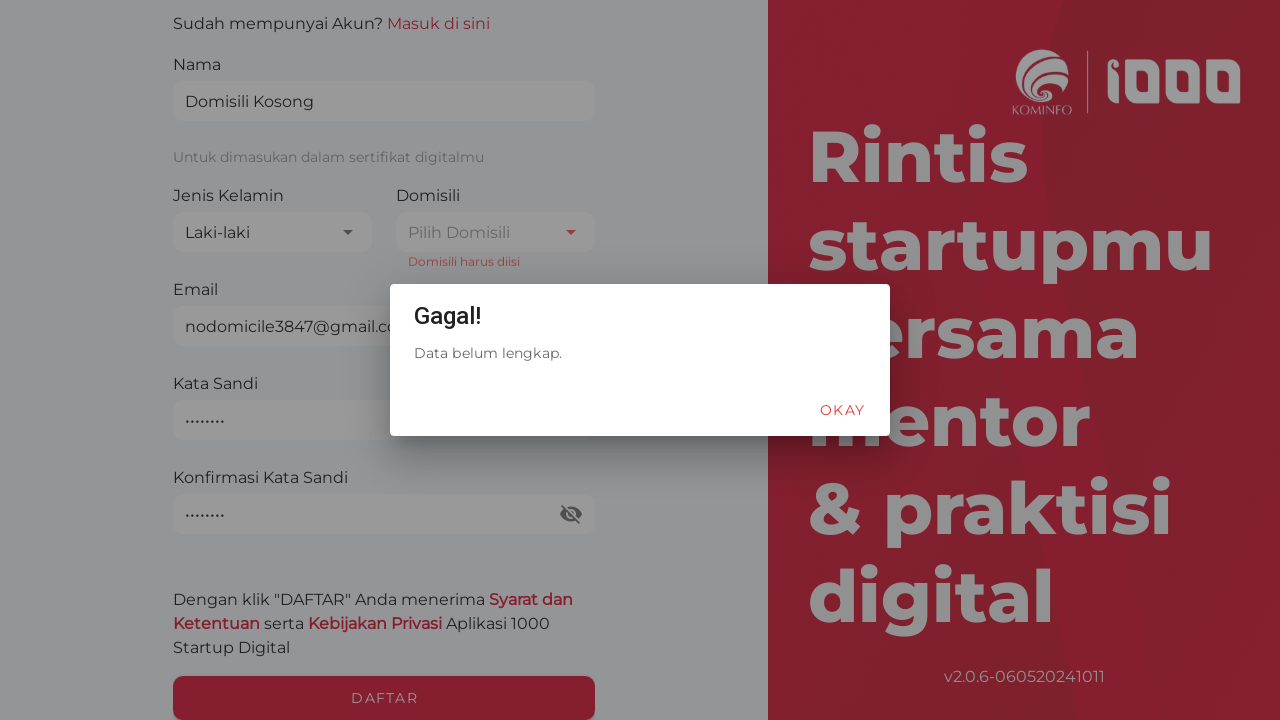

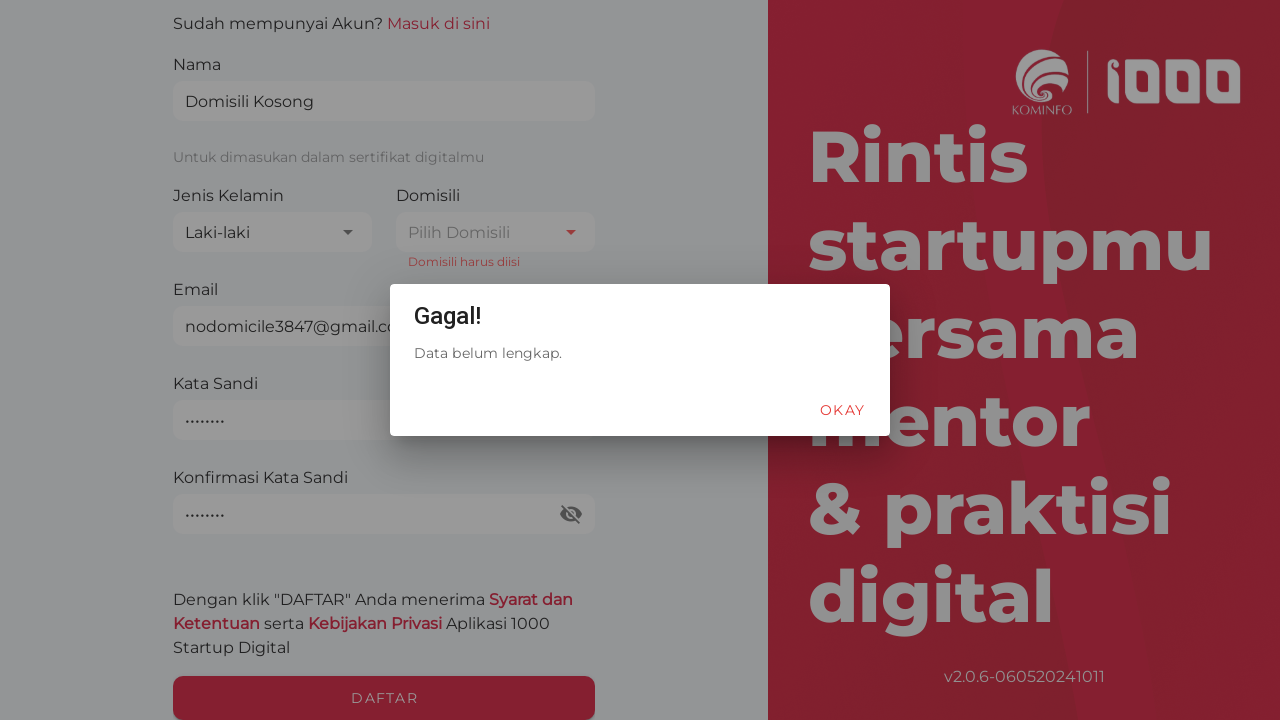